Tests editing a todo item by double-clicking to enter edit mode, changing the text, and pressing Enter

Starting URL: https://demo.playwright.dev/todomvc

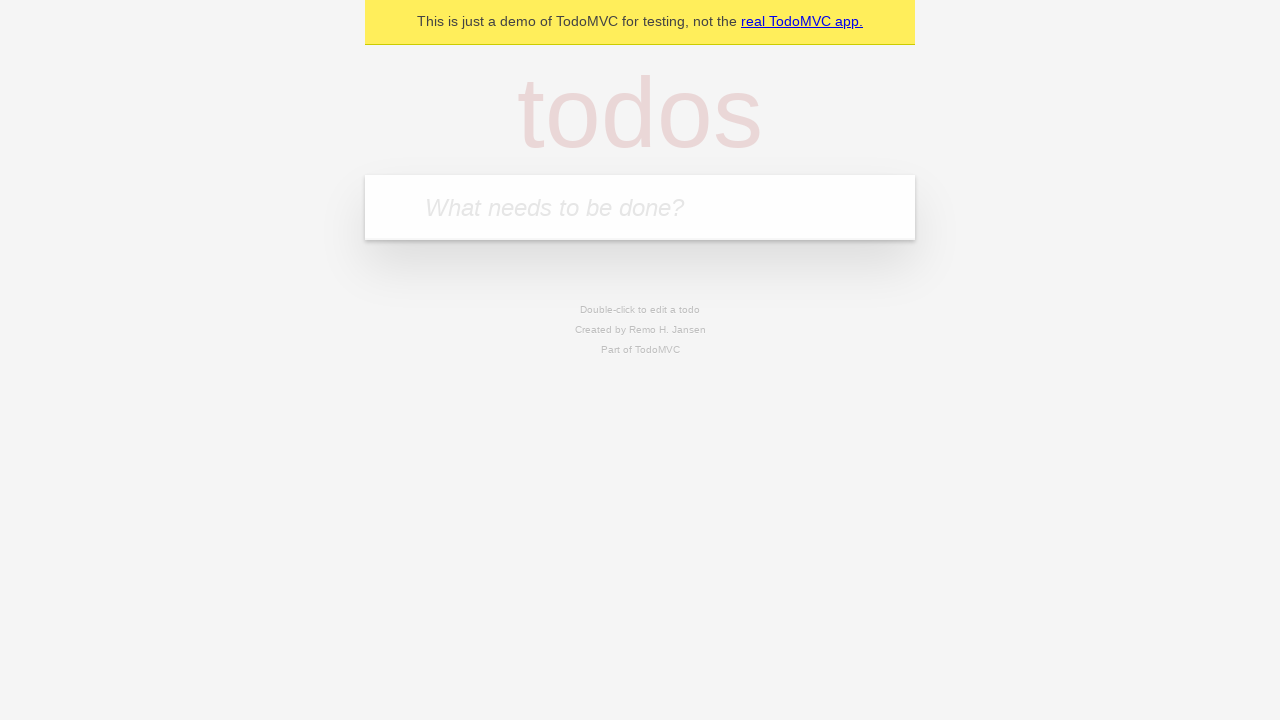

Filled todo input with 'buy some cheese' on internal:attr=[placeholder="What needs to be done?"i]
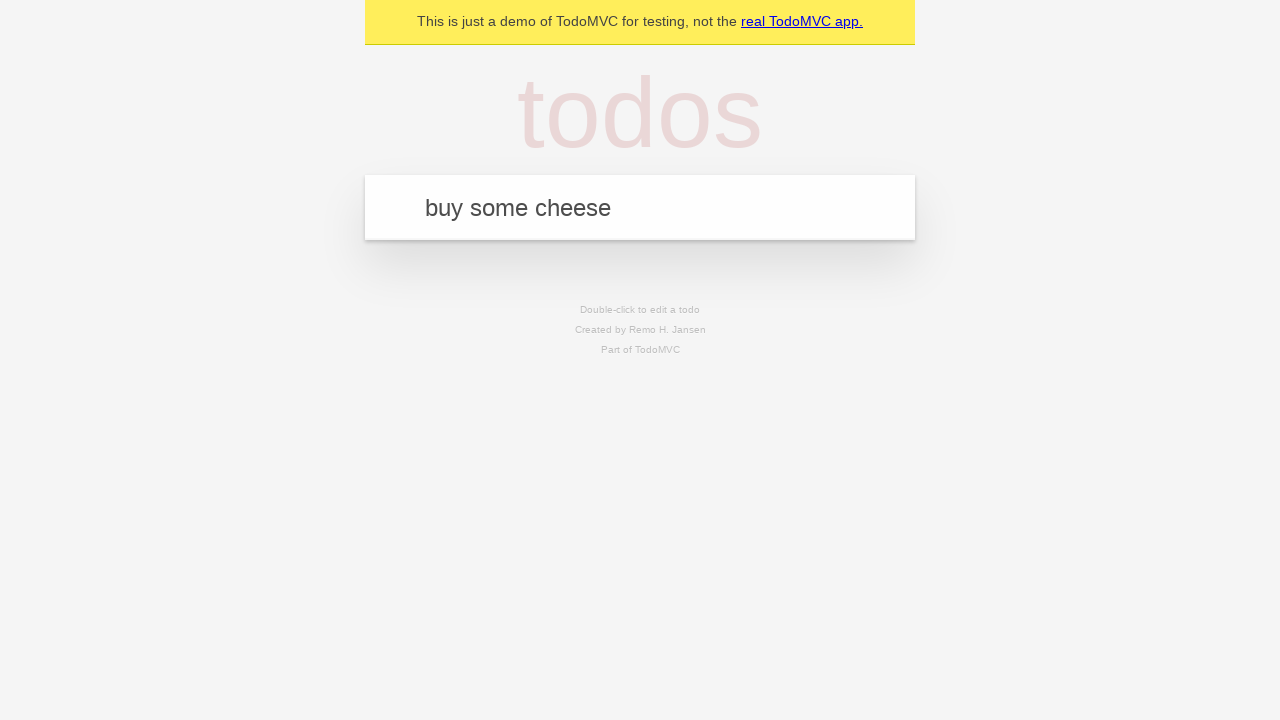

Pressed Enter to create todo item 'buy some cheese' on internal:attr=[placeholder="What needs to be done?"i]
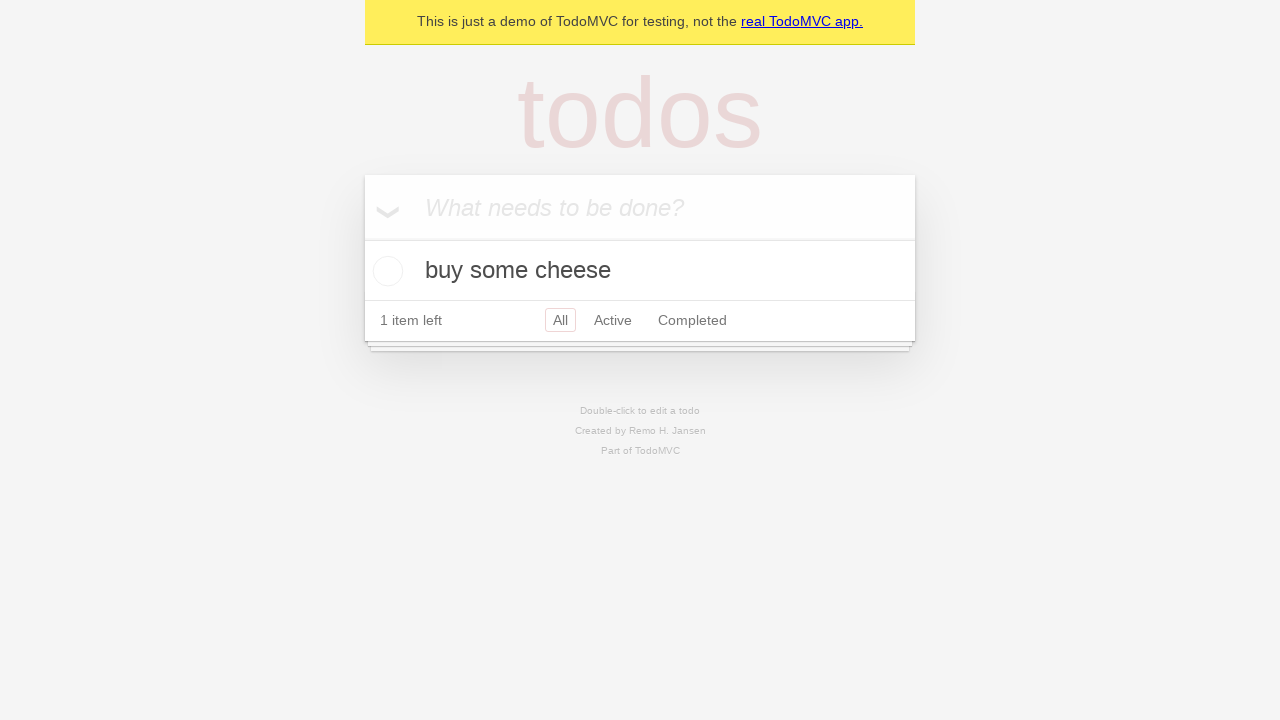

Filled todo input with 'feed the cat' on internal:attr=[placeholder="What needs to be done?"i]
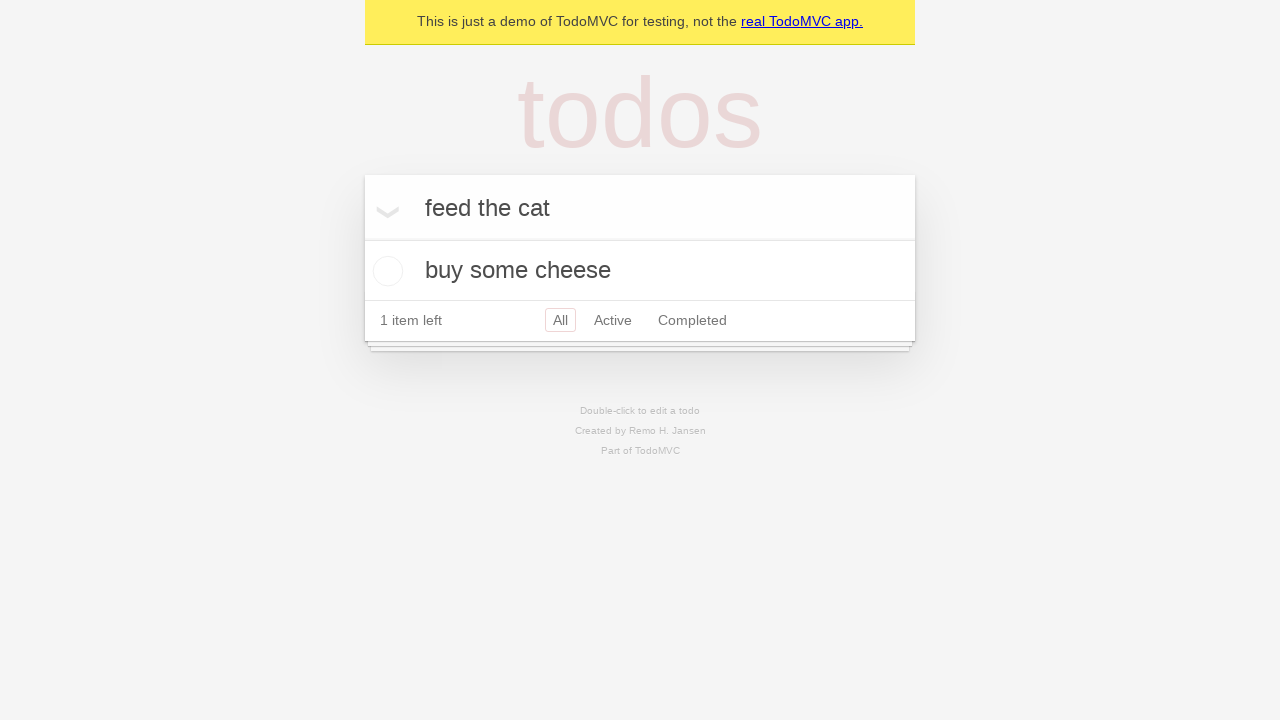

Pressed Enter to create todo item 'feed the cat' on internal:attr=[placeholder="What needs to be done?"i]
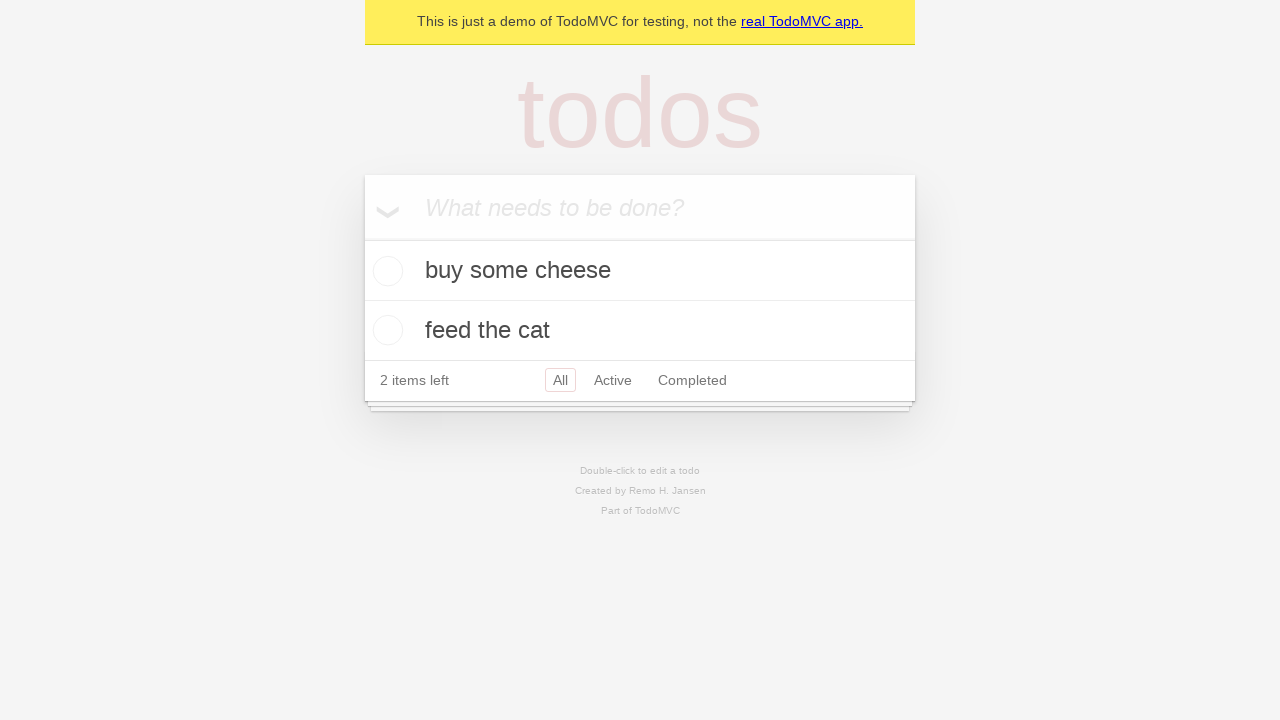

Filled todo input with 'book a doctors appointment' on internal:attr=[placeholder="What needs to be done?"i]
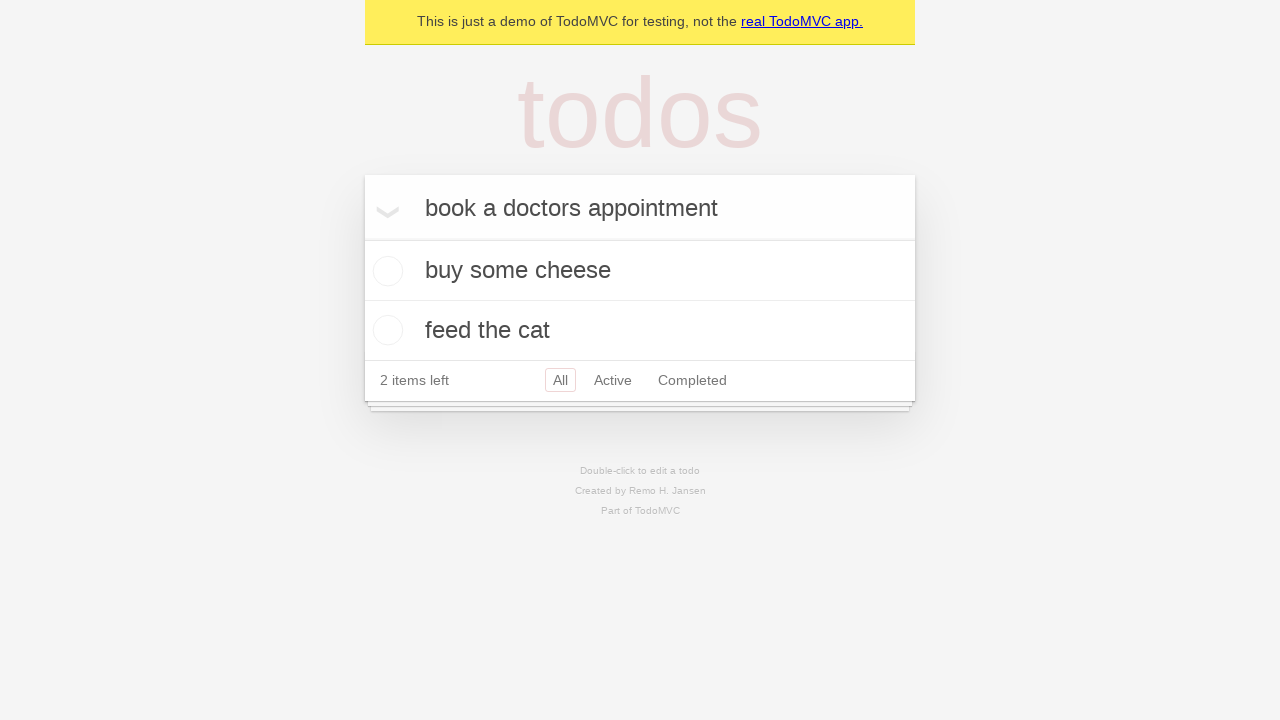

Pressed Enter to create todo item 'book a doctors appointment' on internal:attr=[placeholder="What needs to be done?"i]
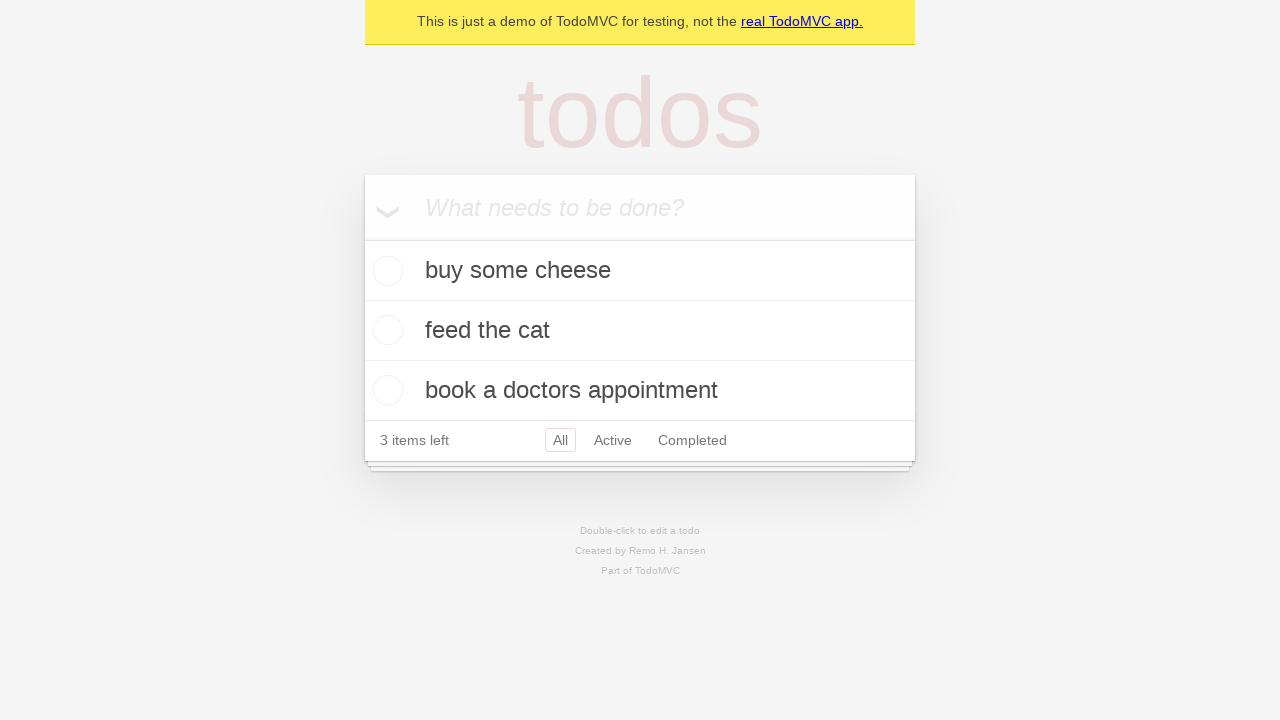

Located all todo items
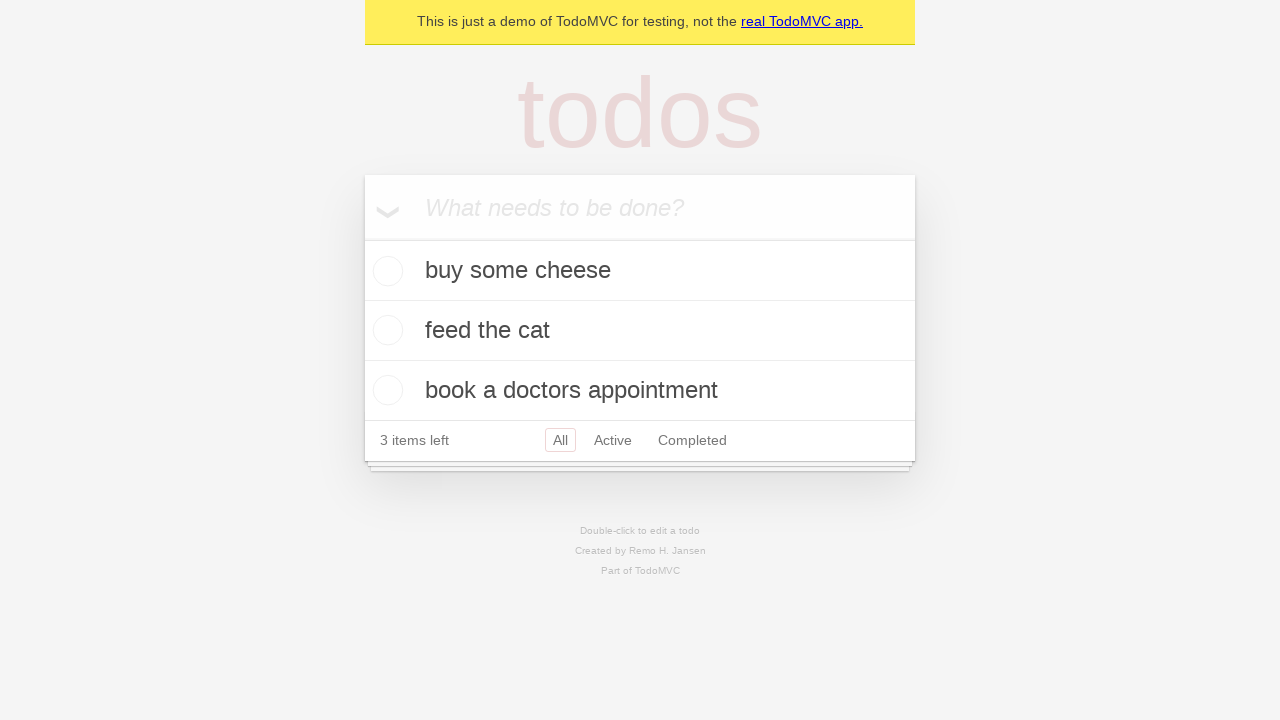

Selected second todo item
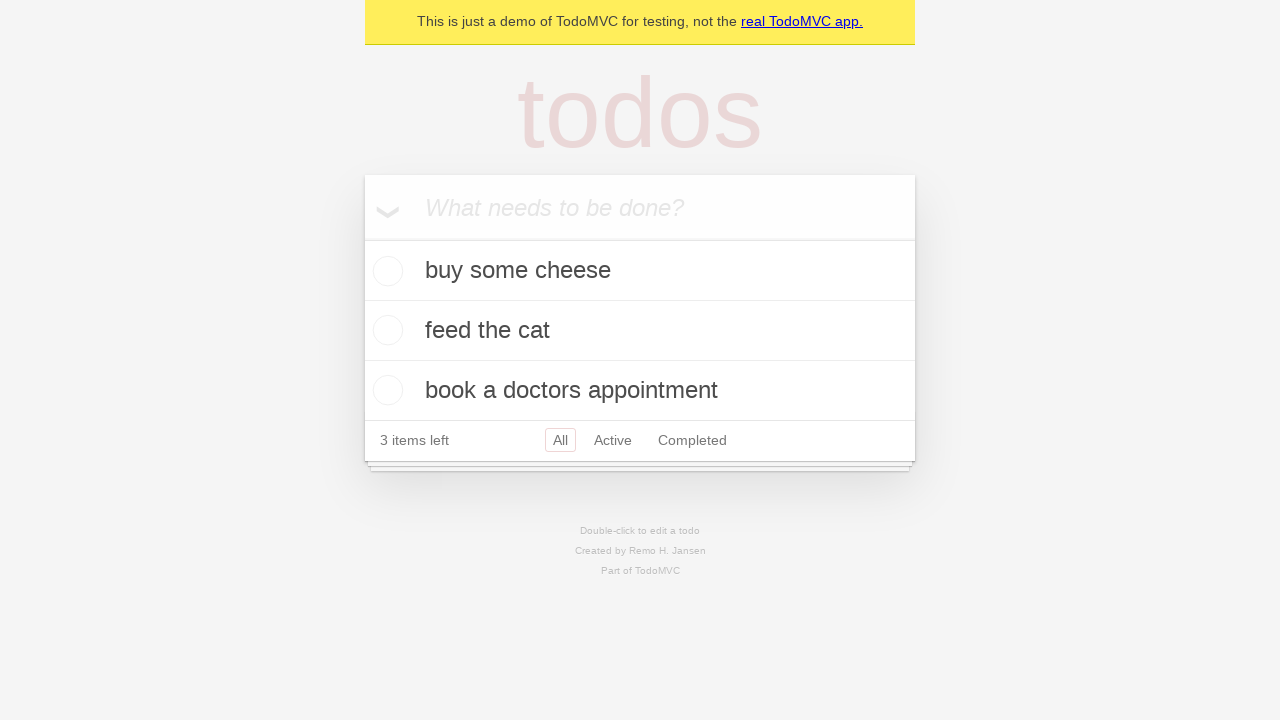

Double-clicked second todo to enter edit mode at (640, 331) on internal:testid=[data-testid="todo-item"s] >> nth=1
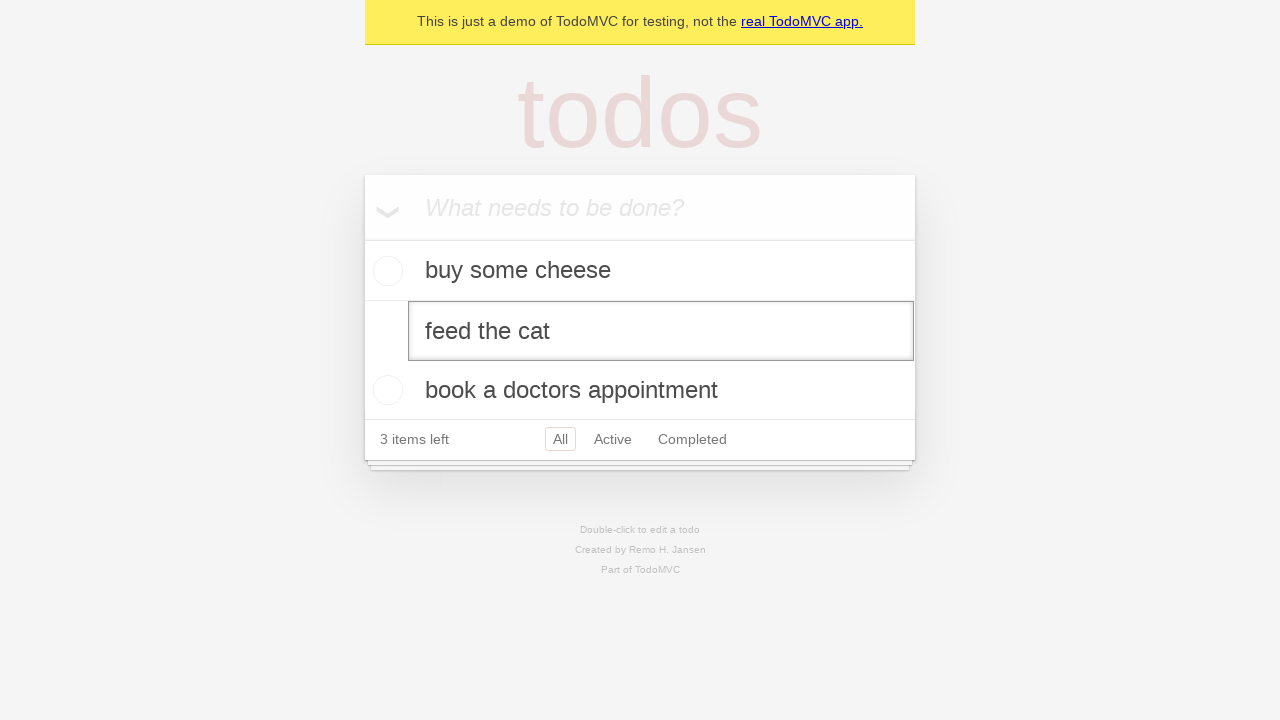

Changed todo text to 'buy some sausages' on internal:testid=[data-testid="todo-item"s] >> nth=1 >> internal:role=textbox[nam
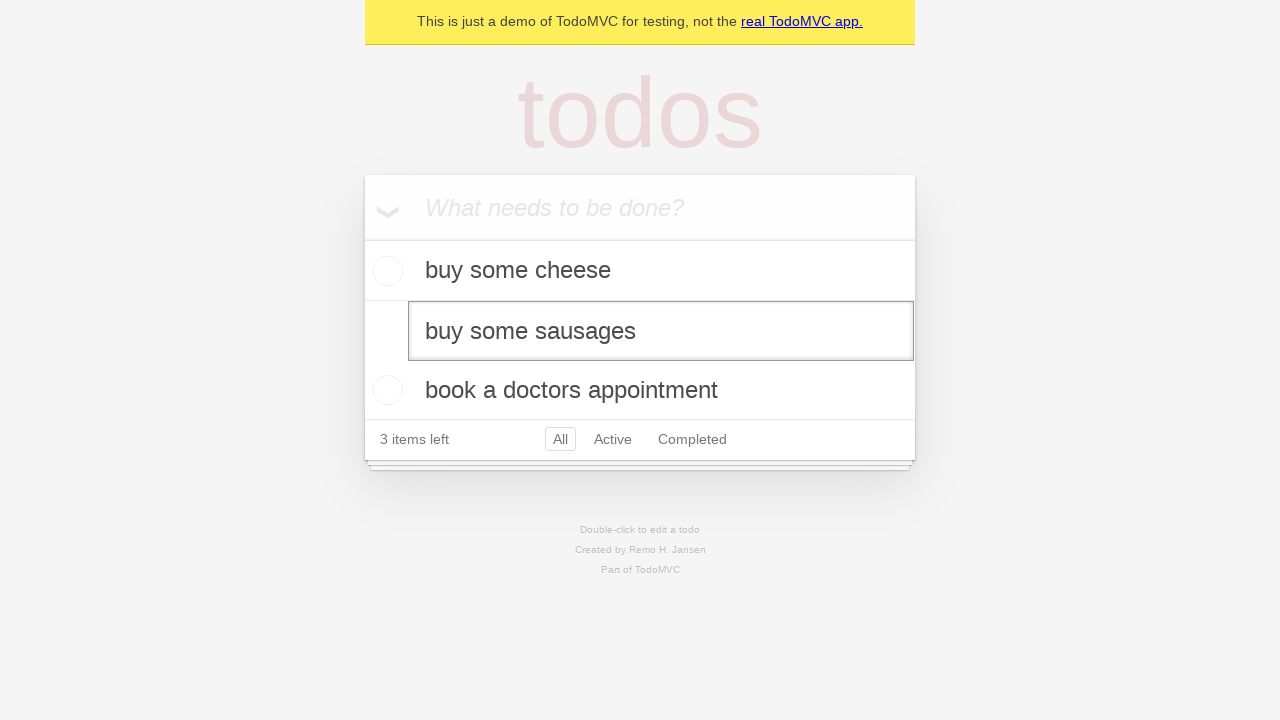

Pressed Enter to confirm the edited todo text on internal:testid=[data-testid="todo-item"s] >> nth=1 >> internal:role=textbox[nam
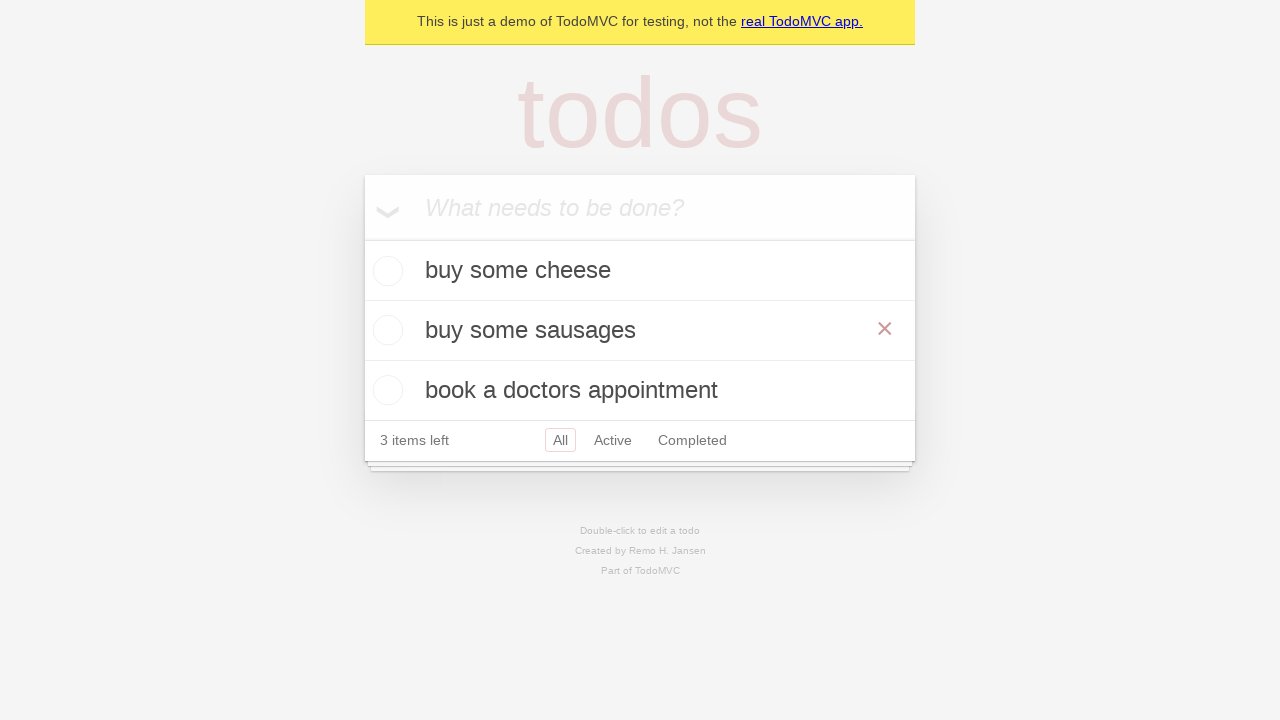

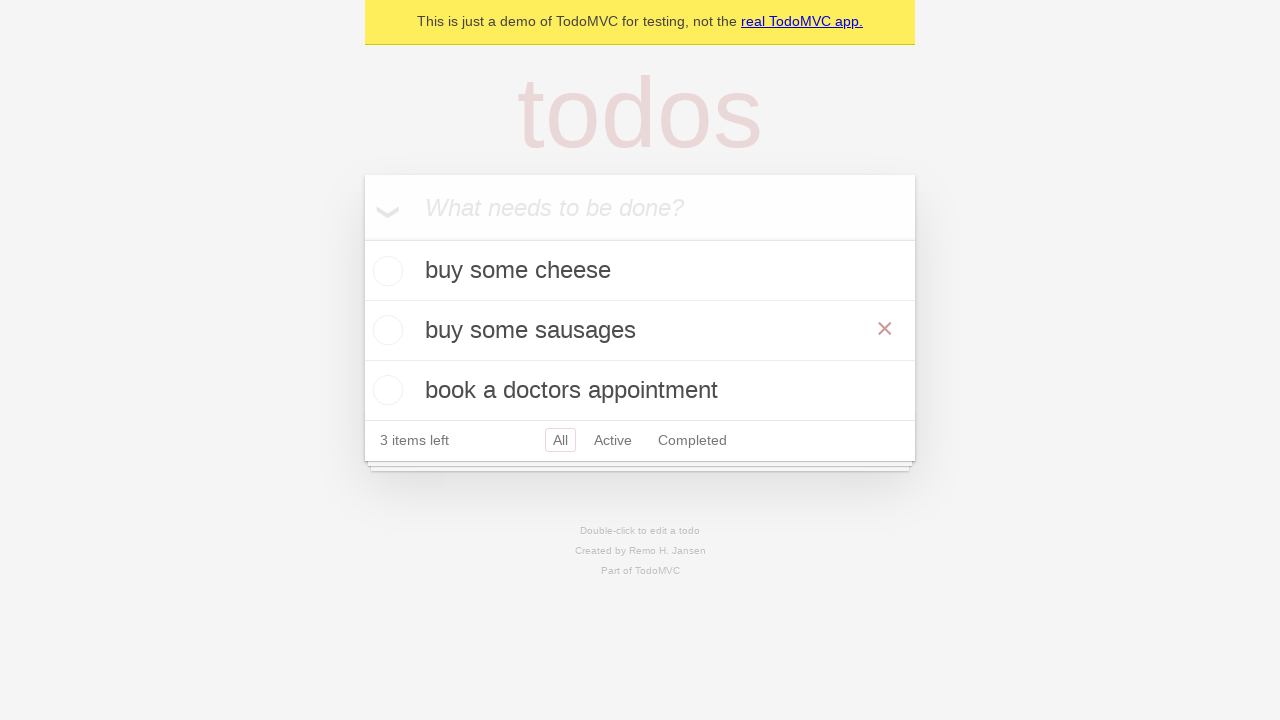